Fills out a loan application form with random loan amount, selects random loan purpose from dropdown, sets trading period, and submits the form

Starting URL: https://app.fundingxchange.co.uk/captureRequirements.do?affiliate=msm&cohort=msm_medium

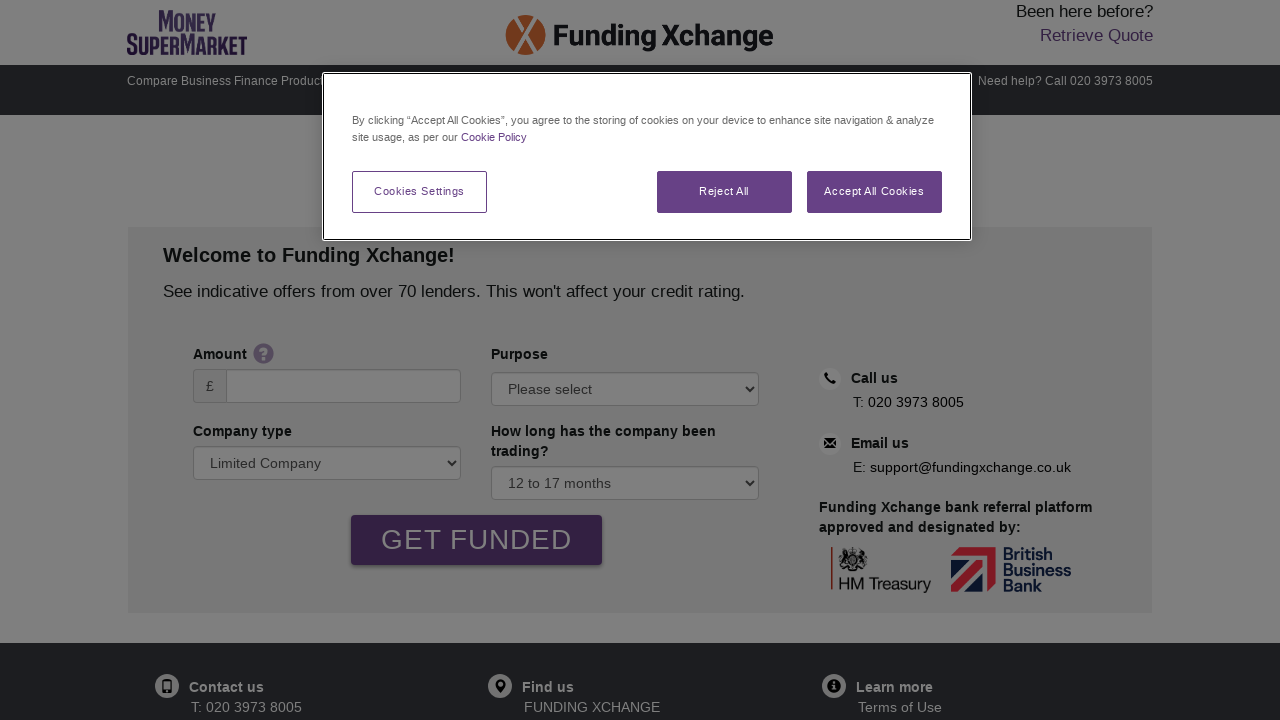

Filled loan amount field with £87872 on #loanAmount
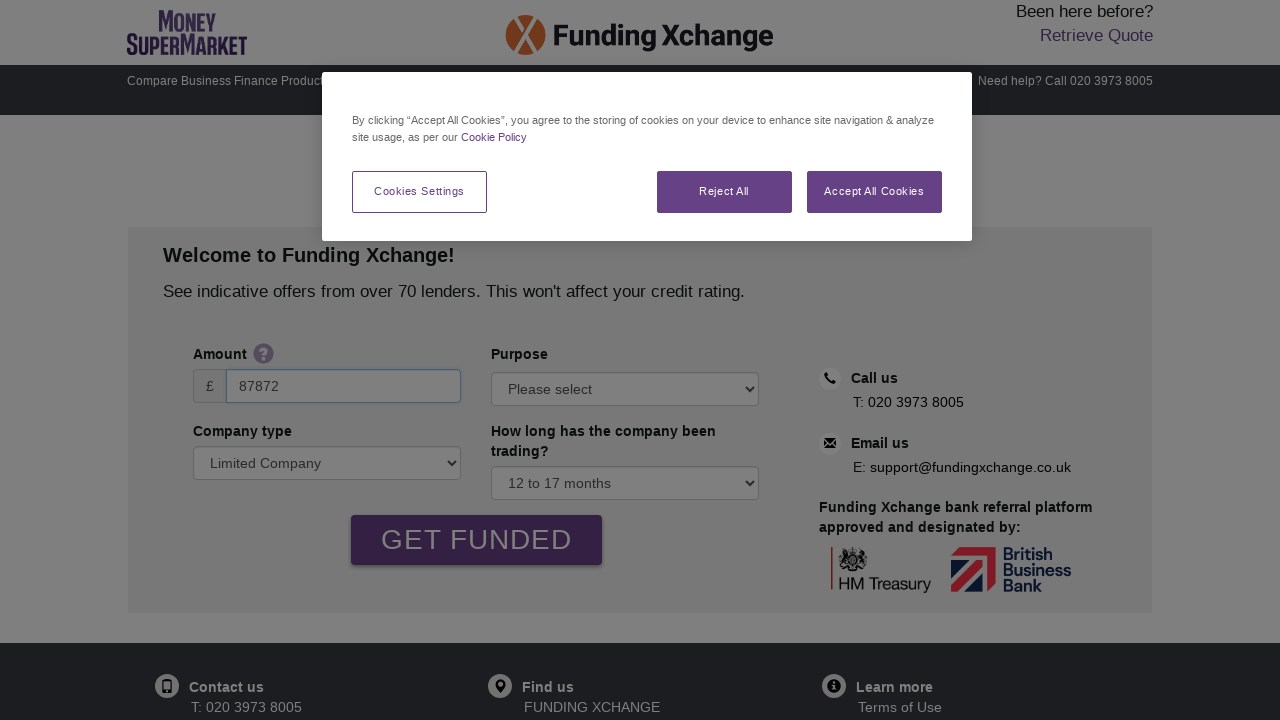

Selected random loan purpose from dropdown (option index 10) on #loanPurpose
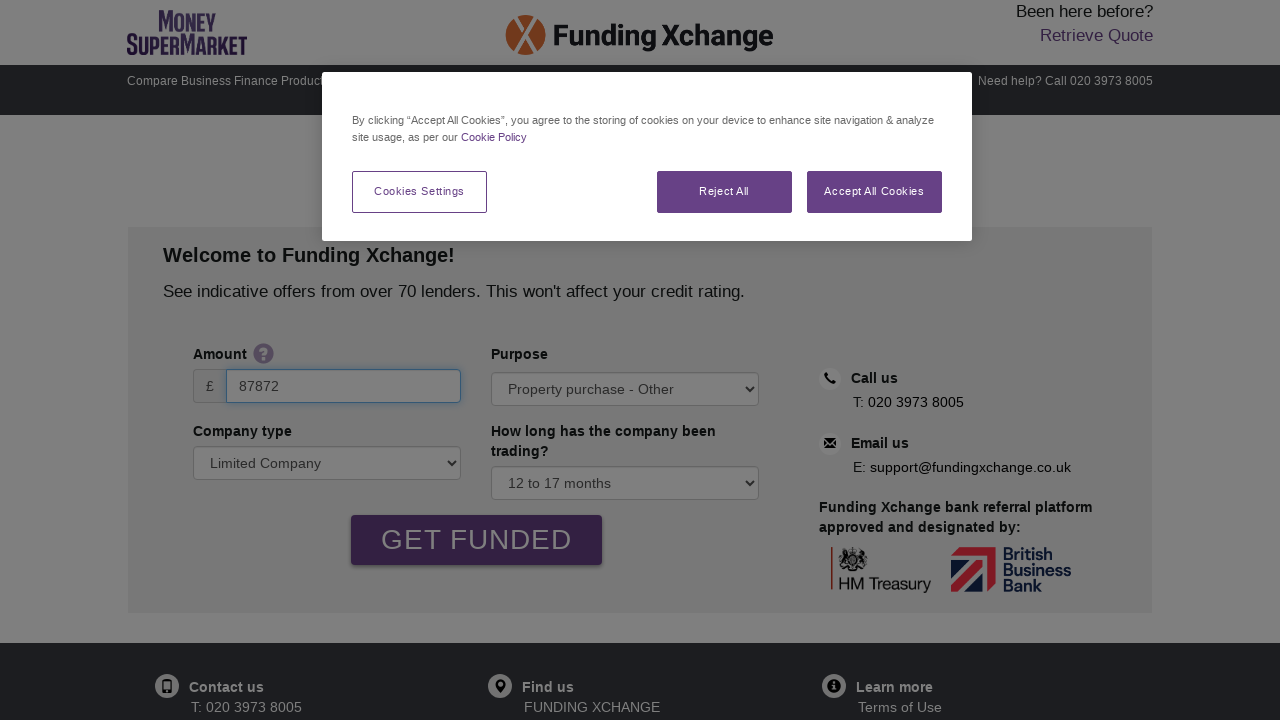

Selected trading period '6 to 11 months' on #revenueMonths
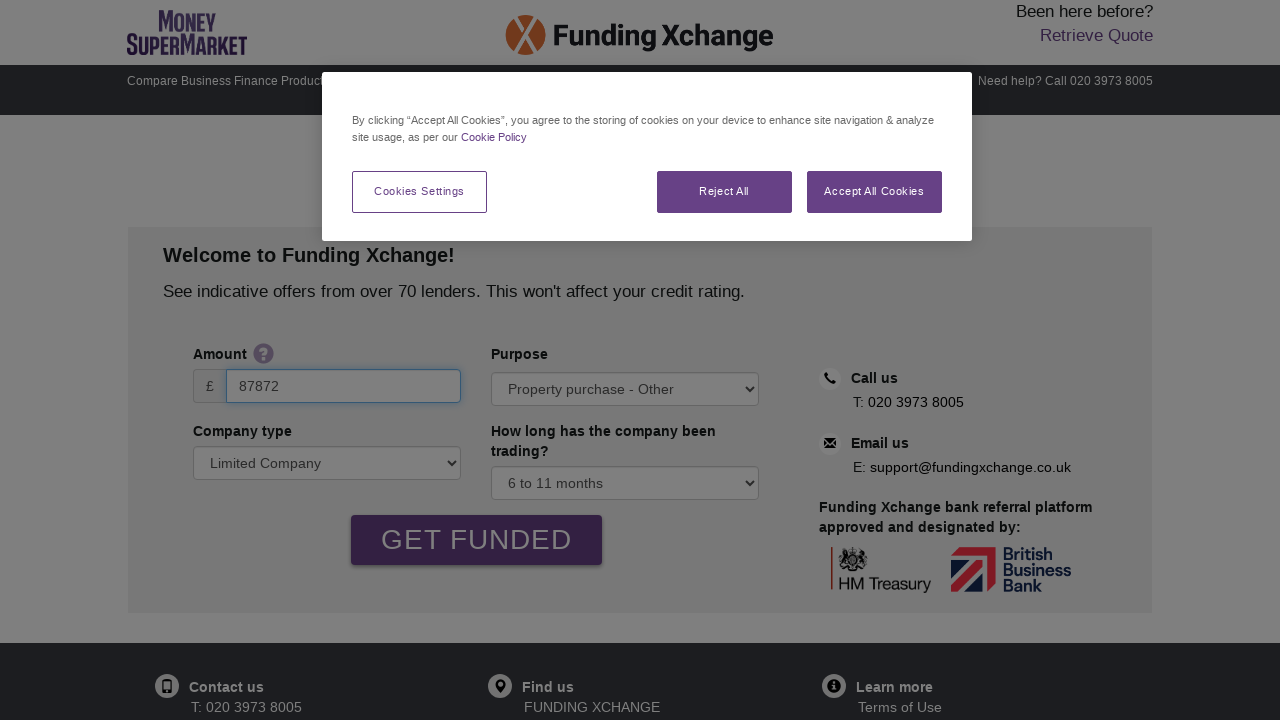

Submitted loan application form on #getFundedPublic
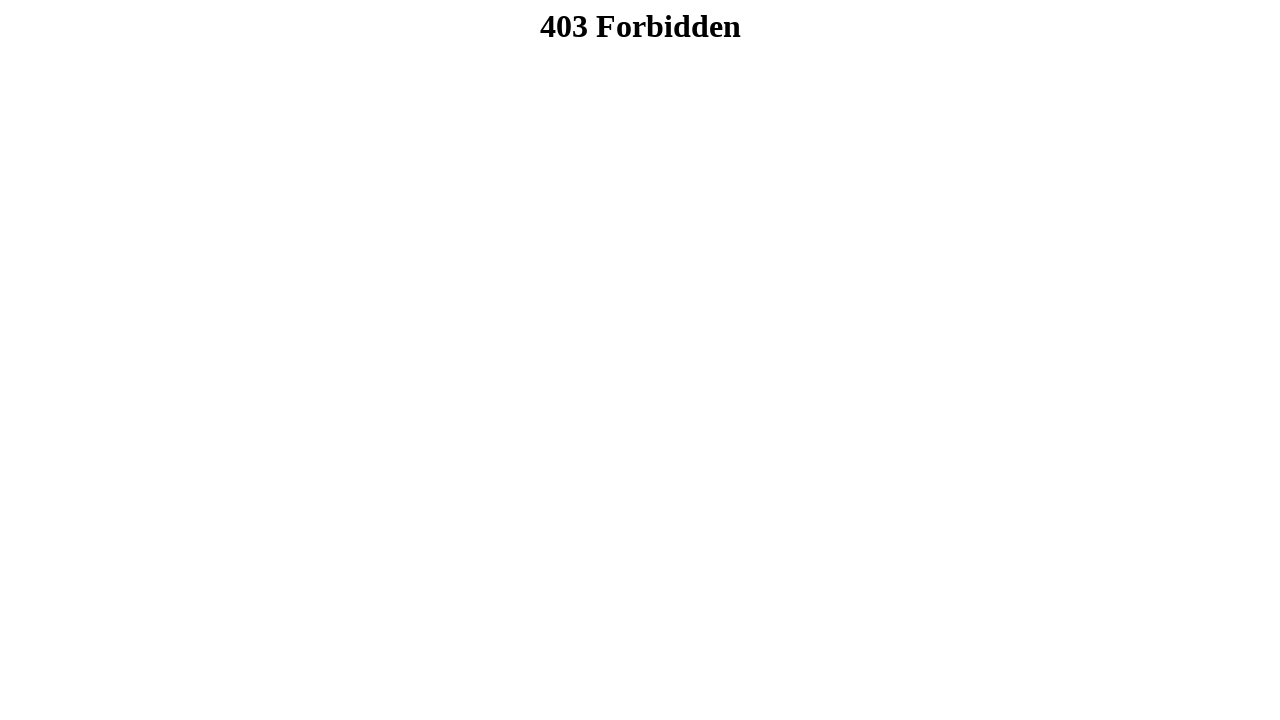

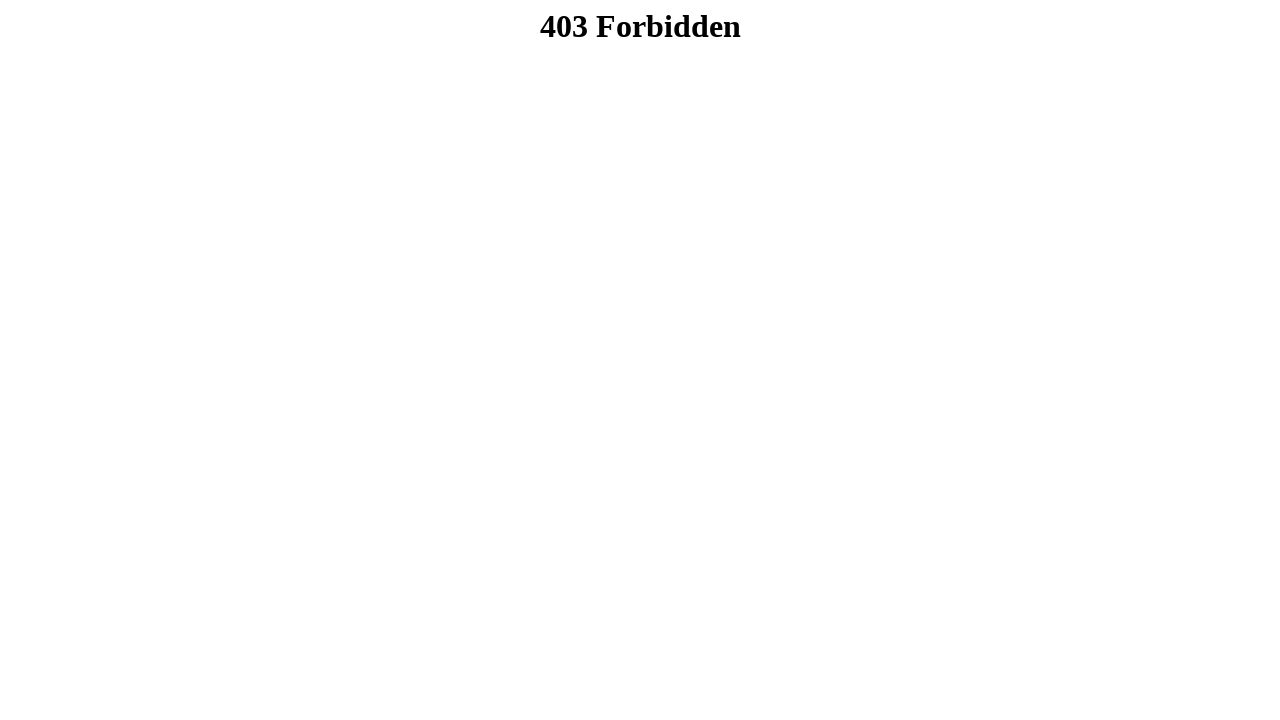